Searches for articles in the retraction database by entering a search term and pressing Enter to execute the search

Starting URL: http://retractiondatabase.org/RetractionSearch.aspx

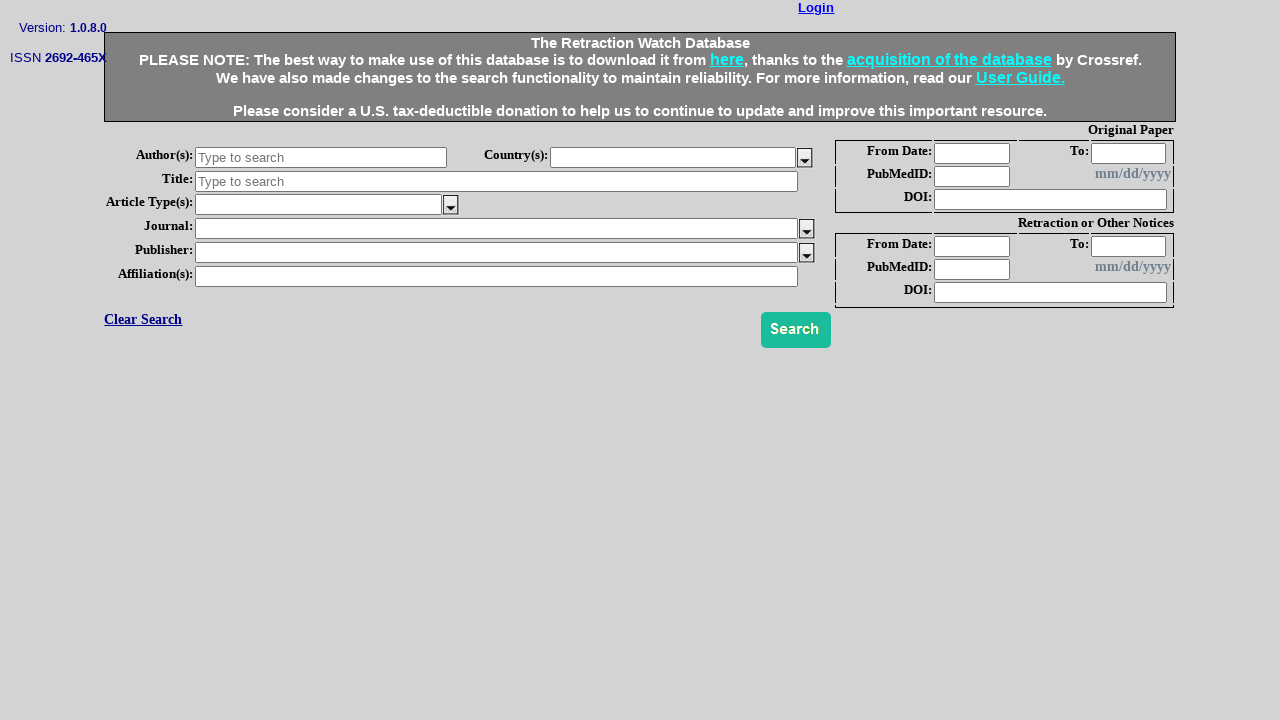

Cleared the search field on #txtSrchTitle
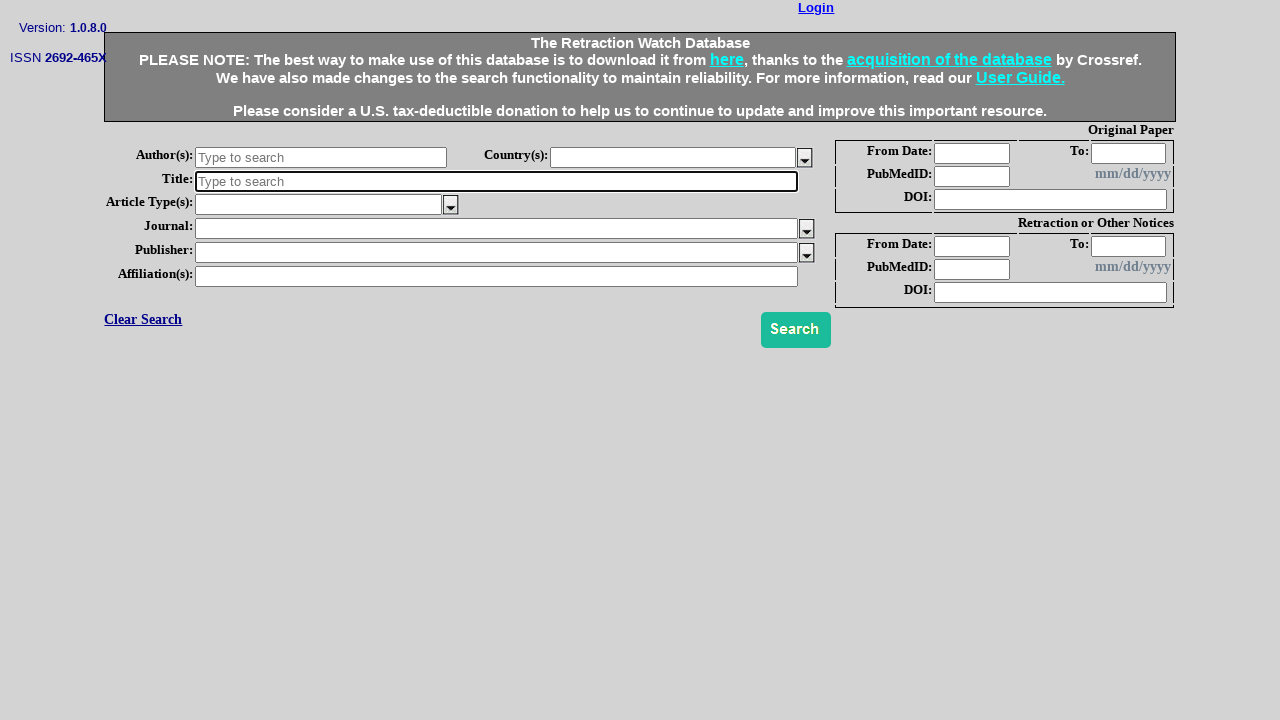

Filled search field with 'can' on #txtSrchTitle
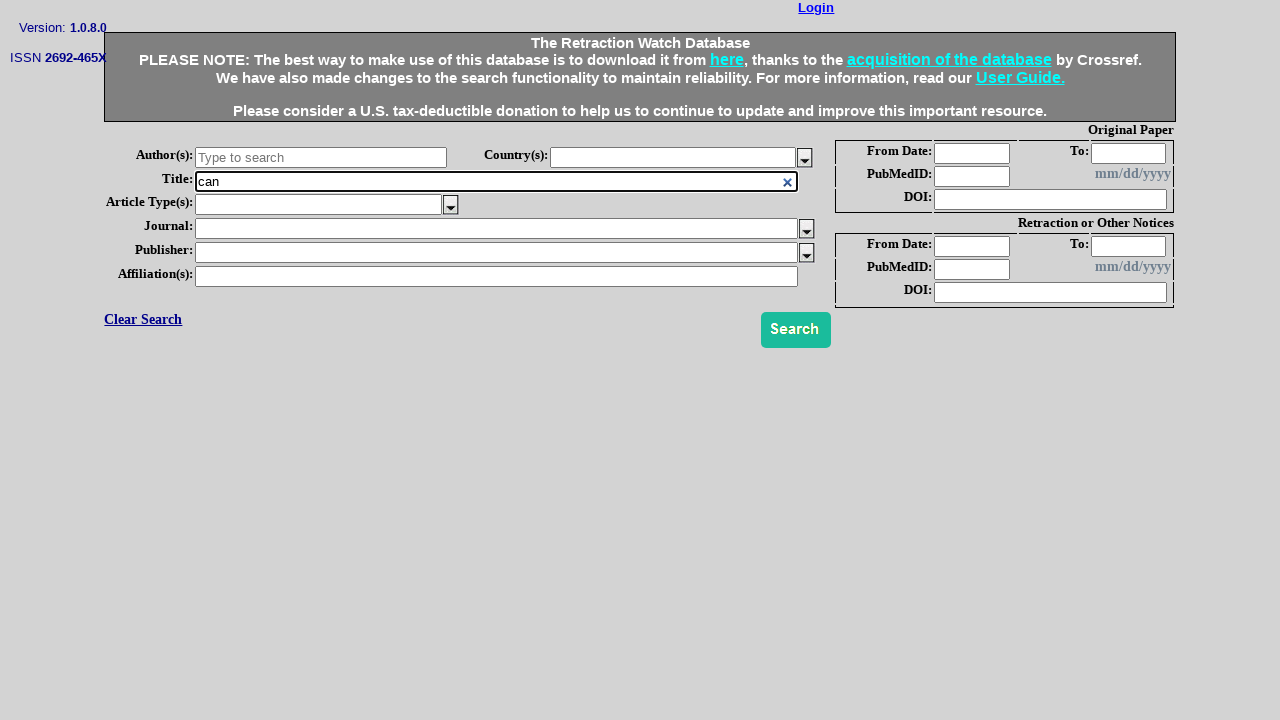

Pressed Enter to execute search on #txtSrchTitle
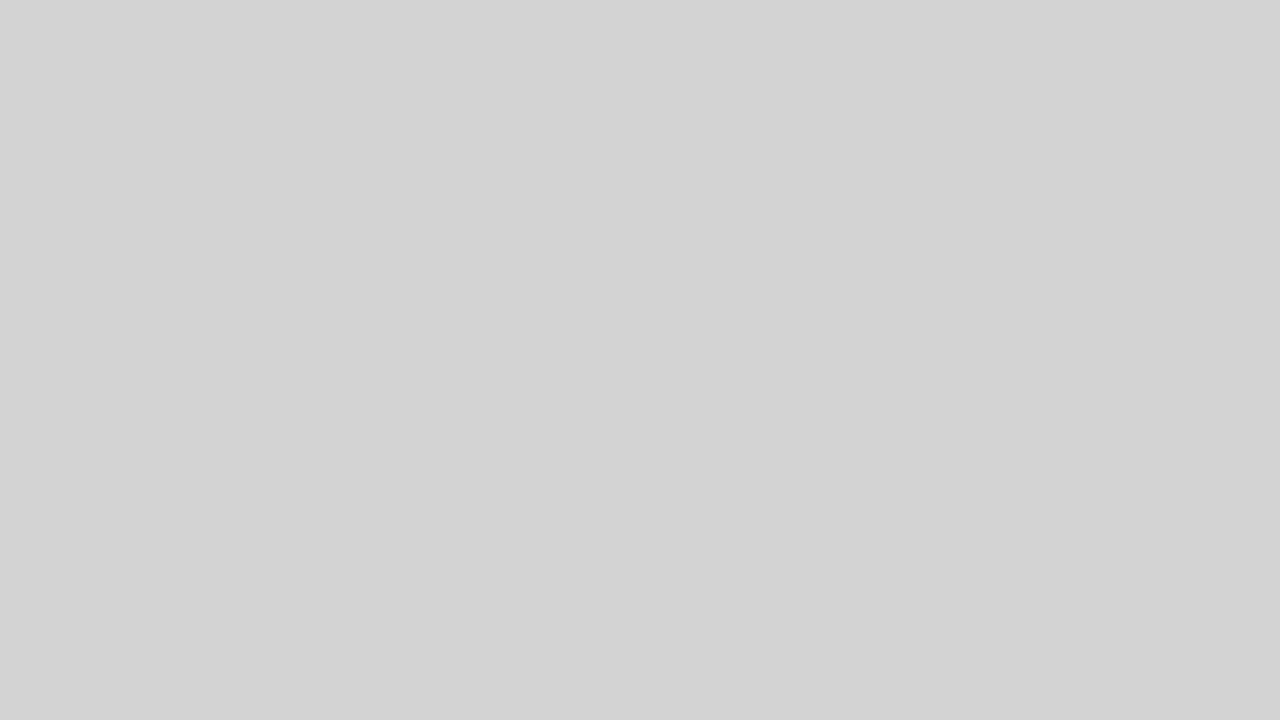

Search results table loaded
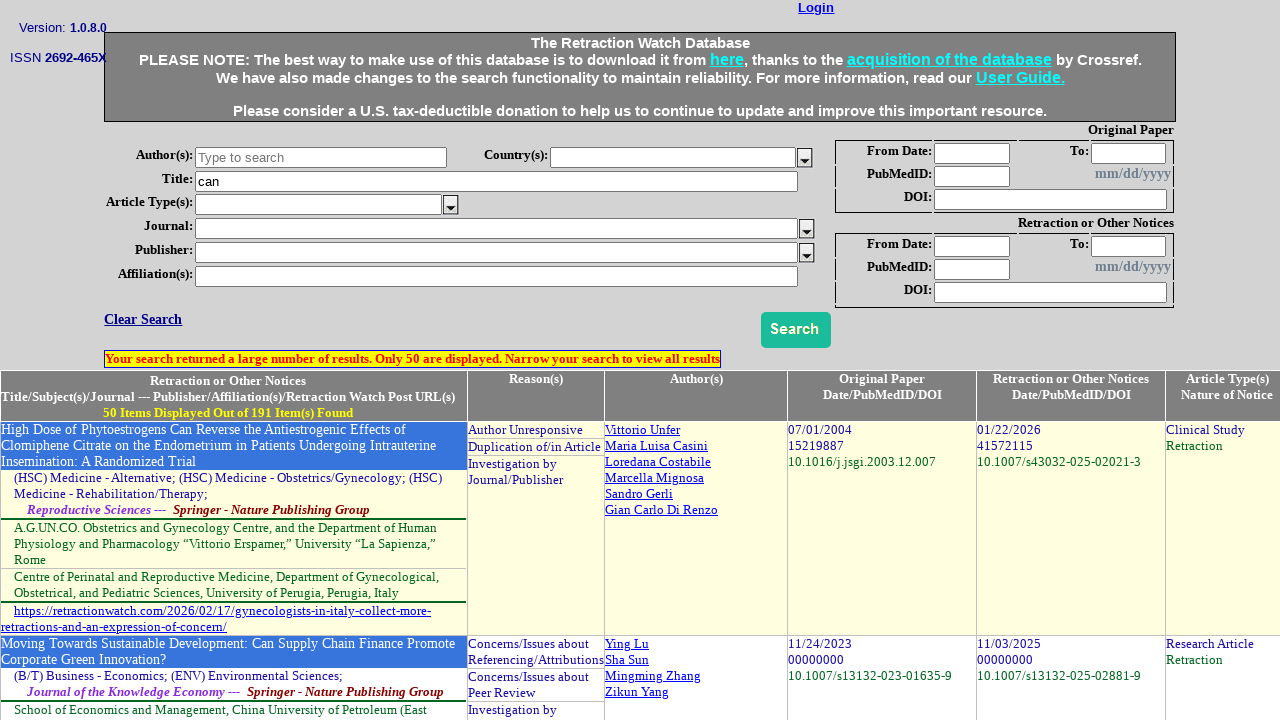

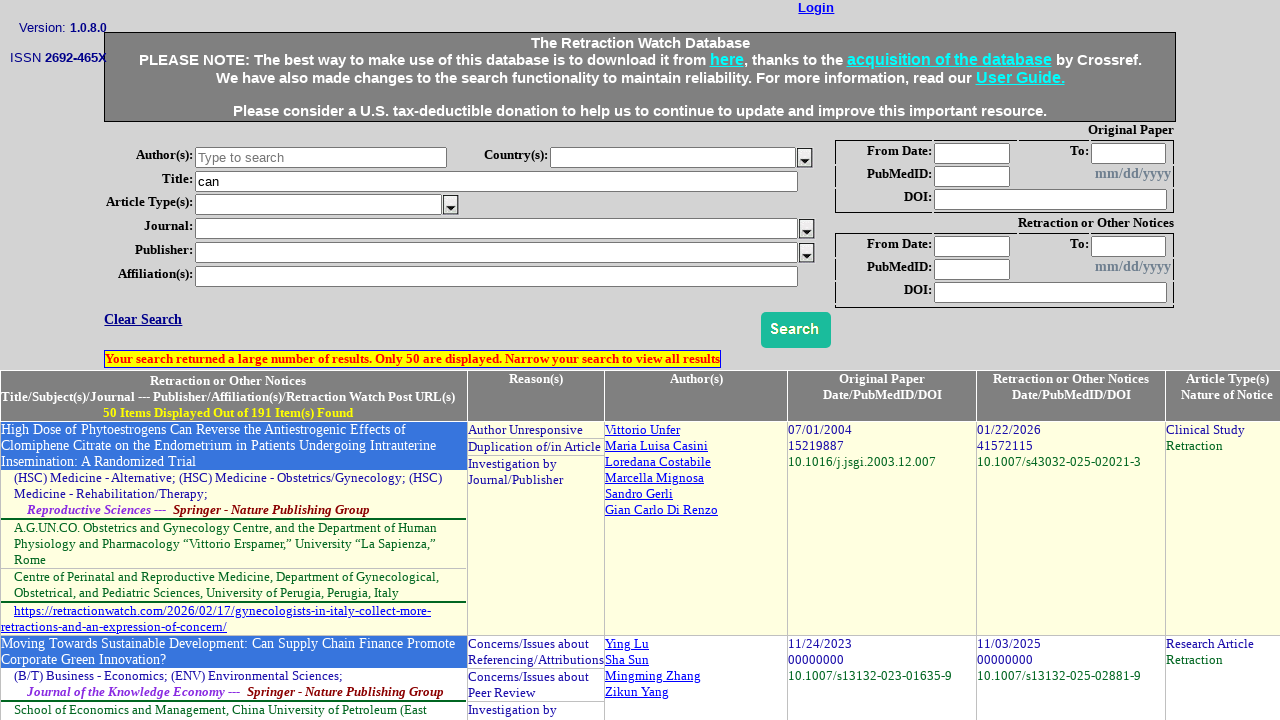